Navigates to AWS EC2 on-demand pricing page and verifies the page content loads successfully

Starting URL: https://aws.amazon.com/tw/ec2/pricing/on-demand/

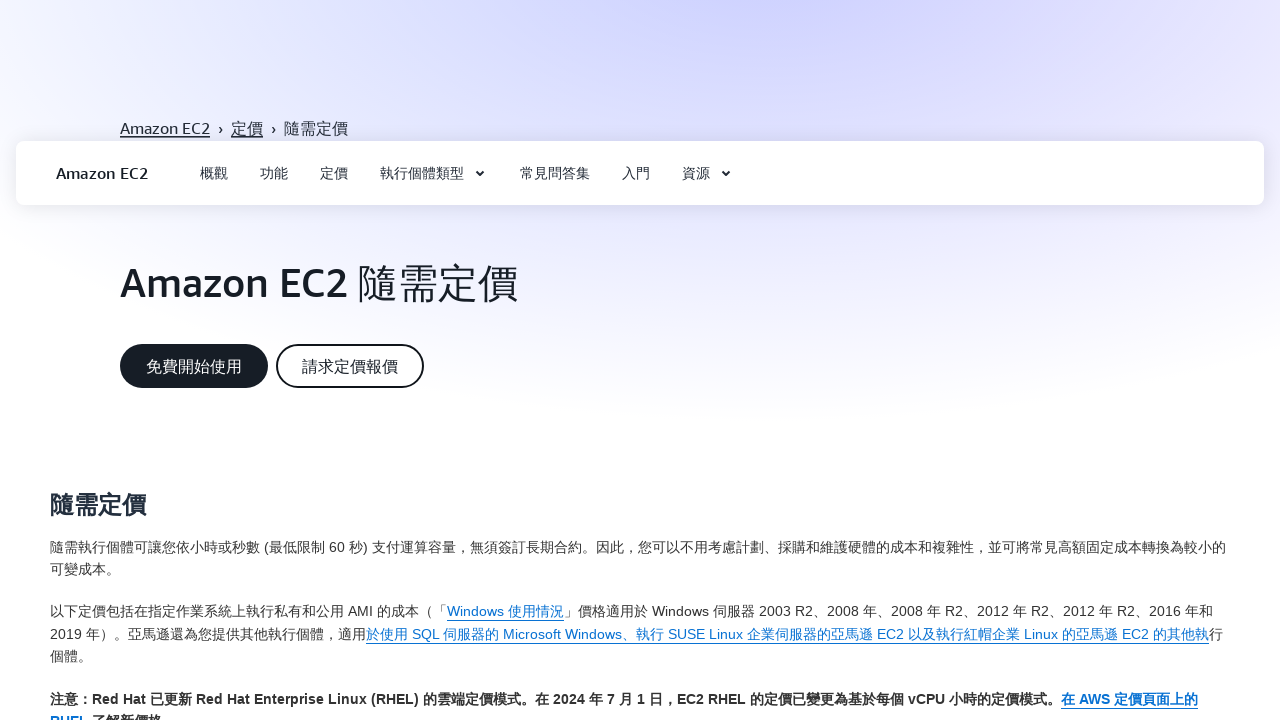

Waited for body element to load
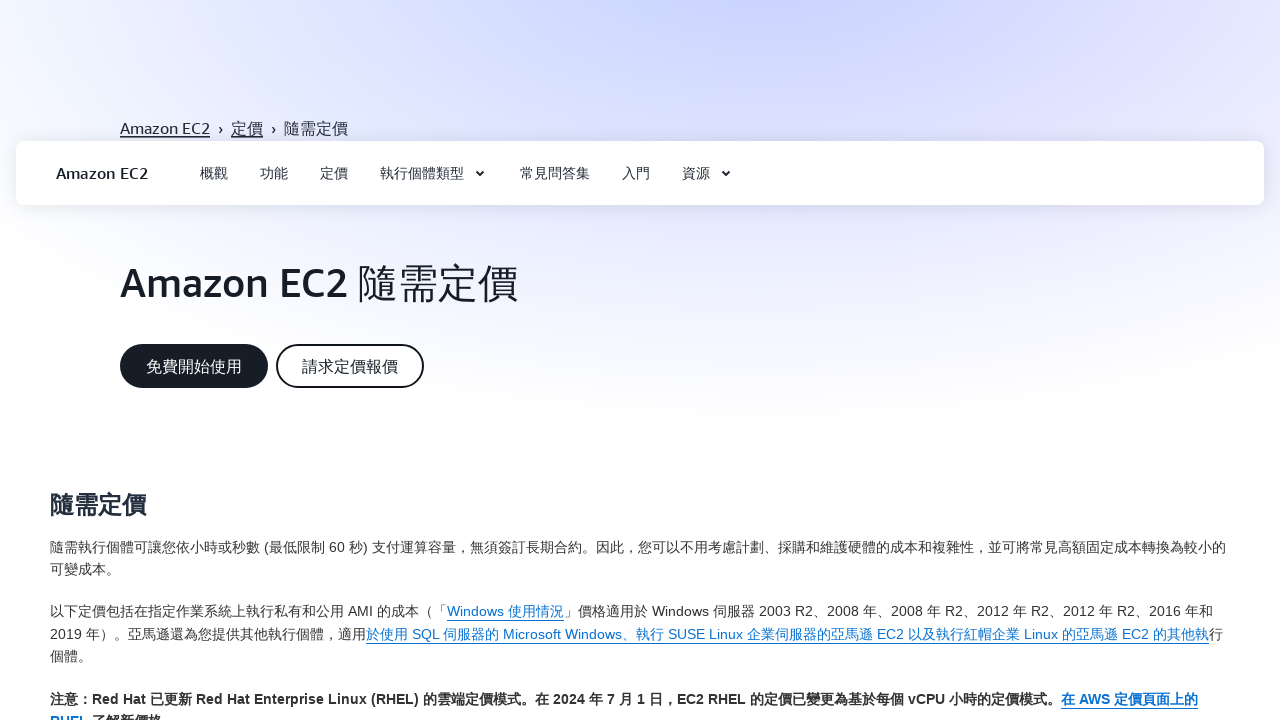

Verified AWS EC2 on-demand pricing page DOM content loaded successfully
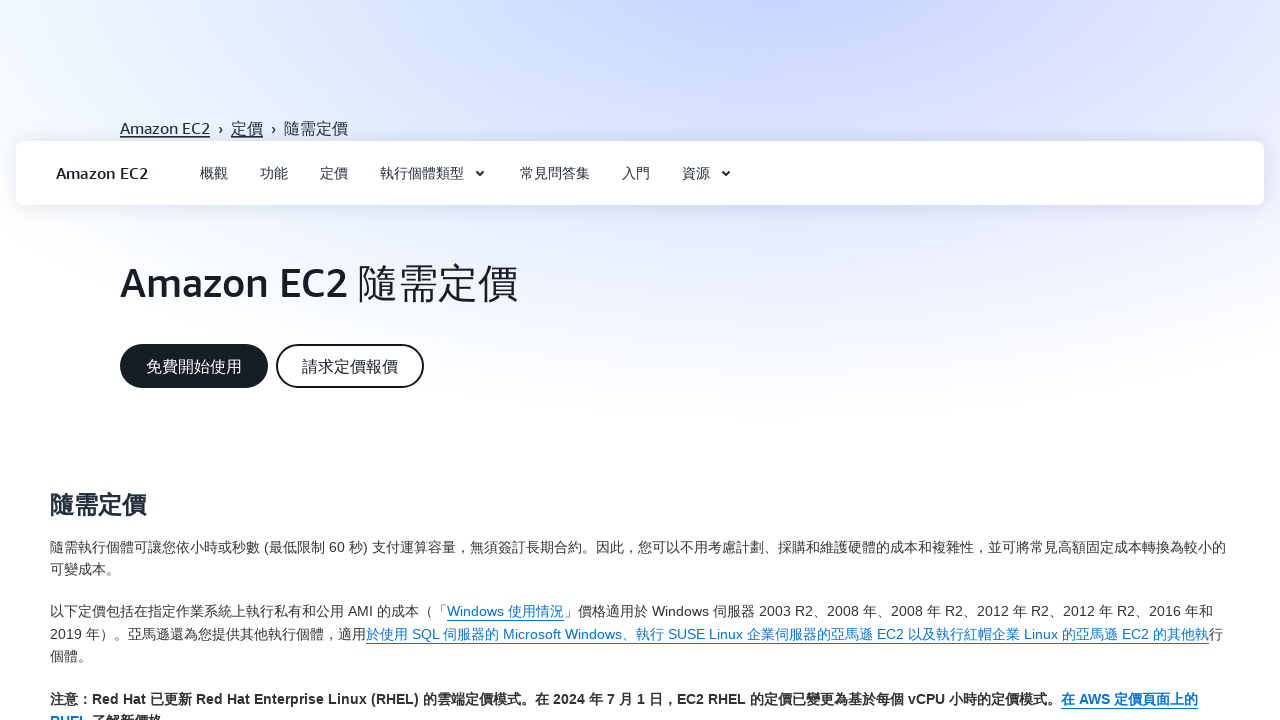

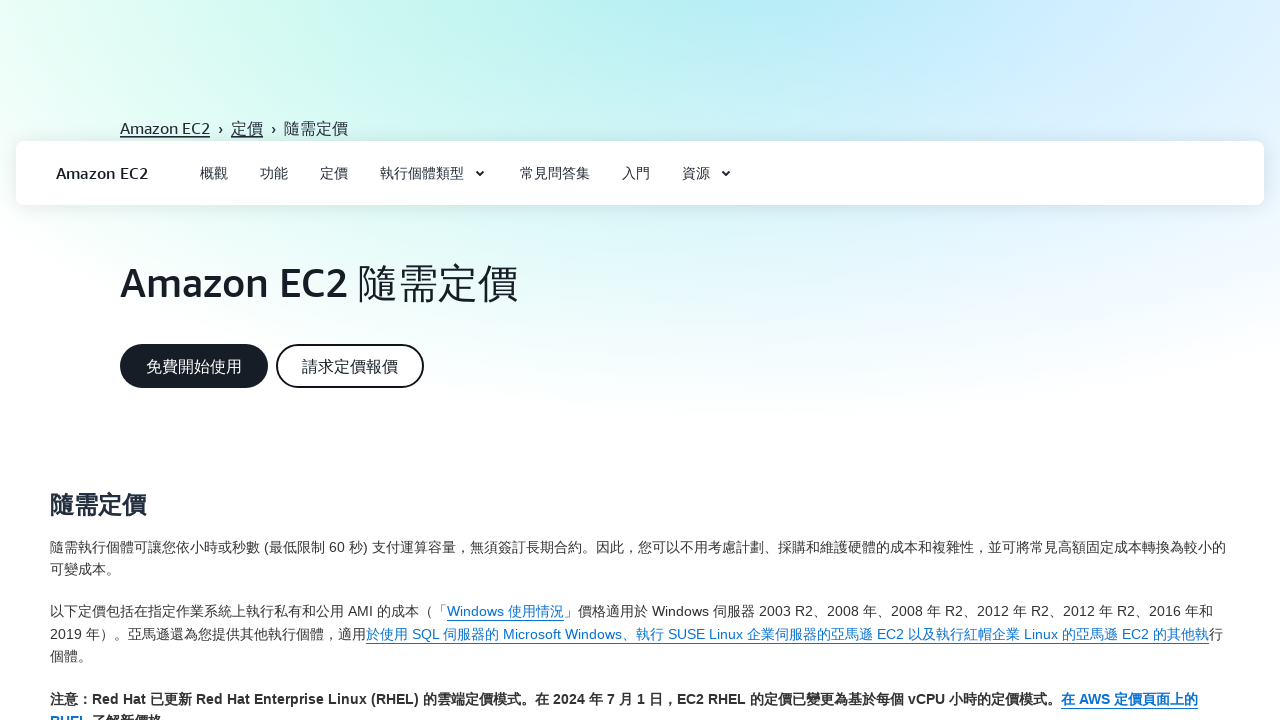